Tests dynamic content loading by clicking a Start button and verifying "Hello World!" text appears after loading

Starting URL: https://the-internet.herokuapp.com/dynamic_loading/1

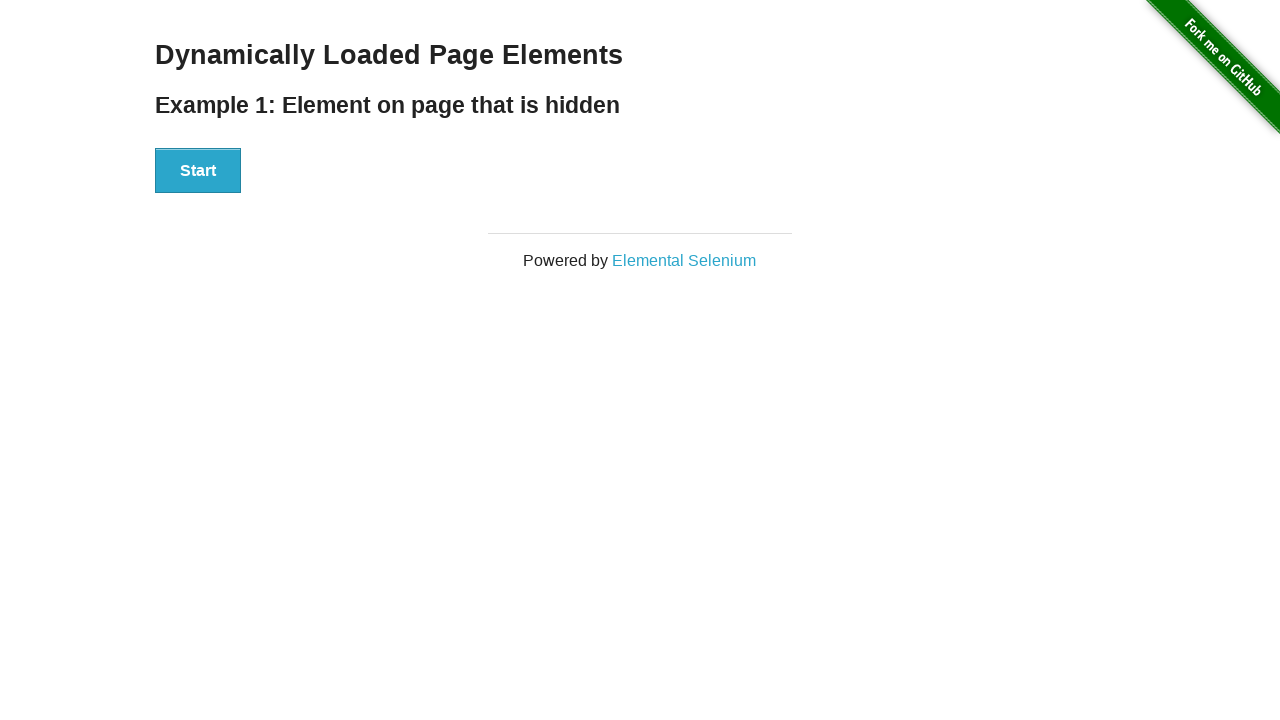

Clicked Start button to trigger dynamic content loading at (198, 171) on xpath=//button
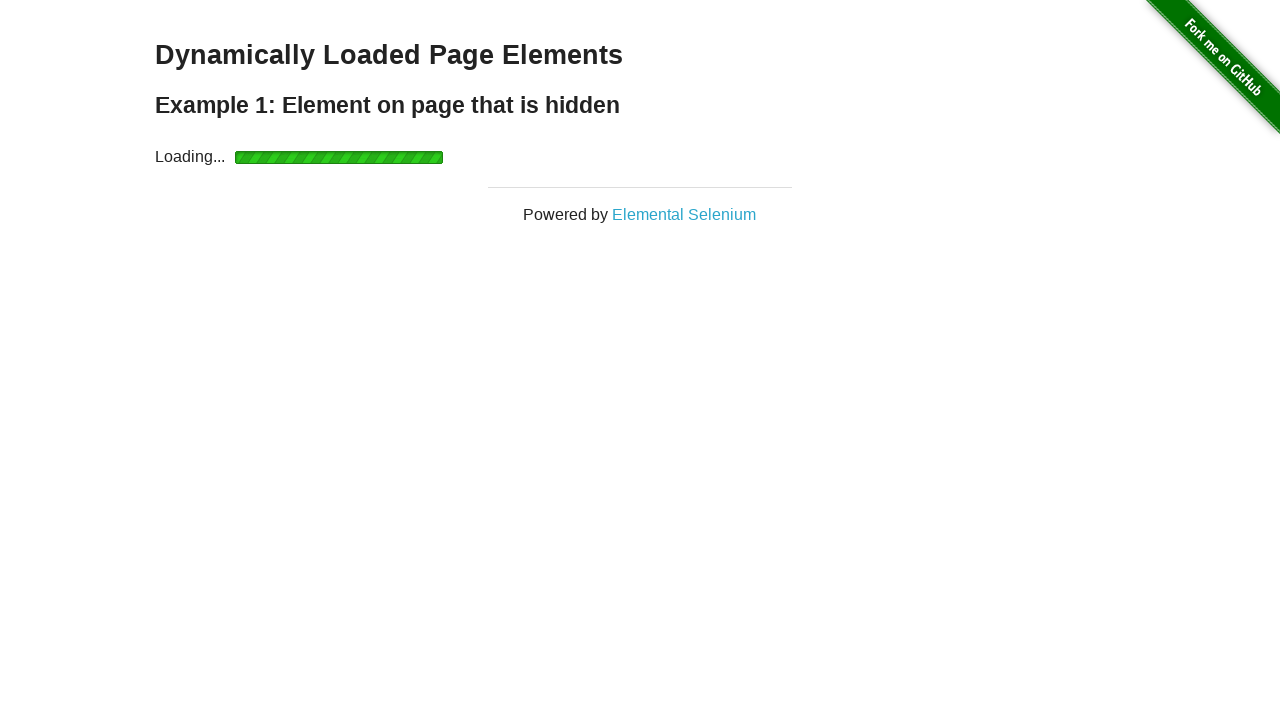

Waited for Hello World text to become visible
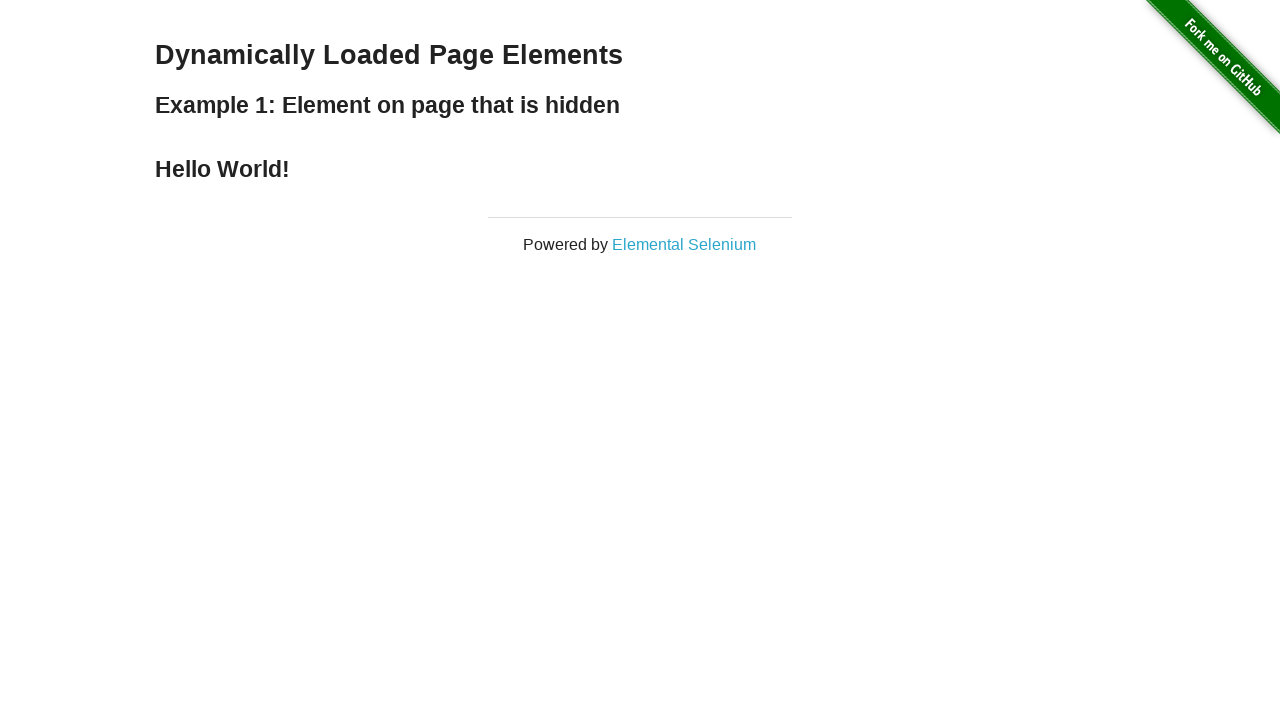

Located the Hello World text element
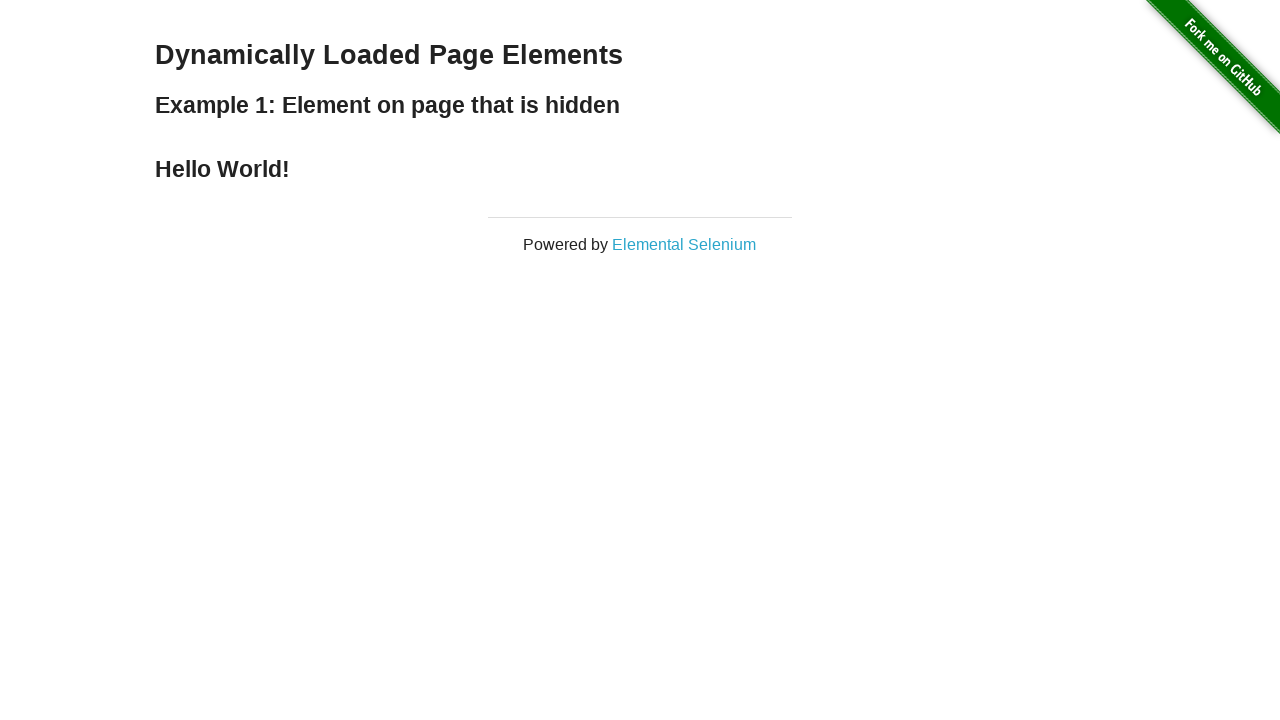

Verified that Hello World text content is correct
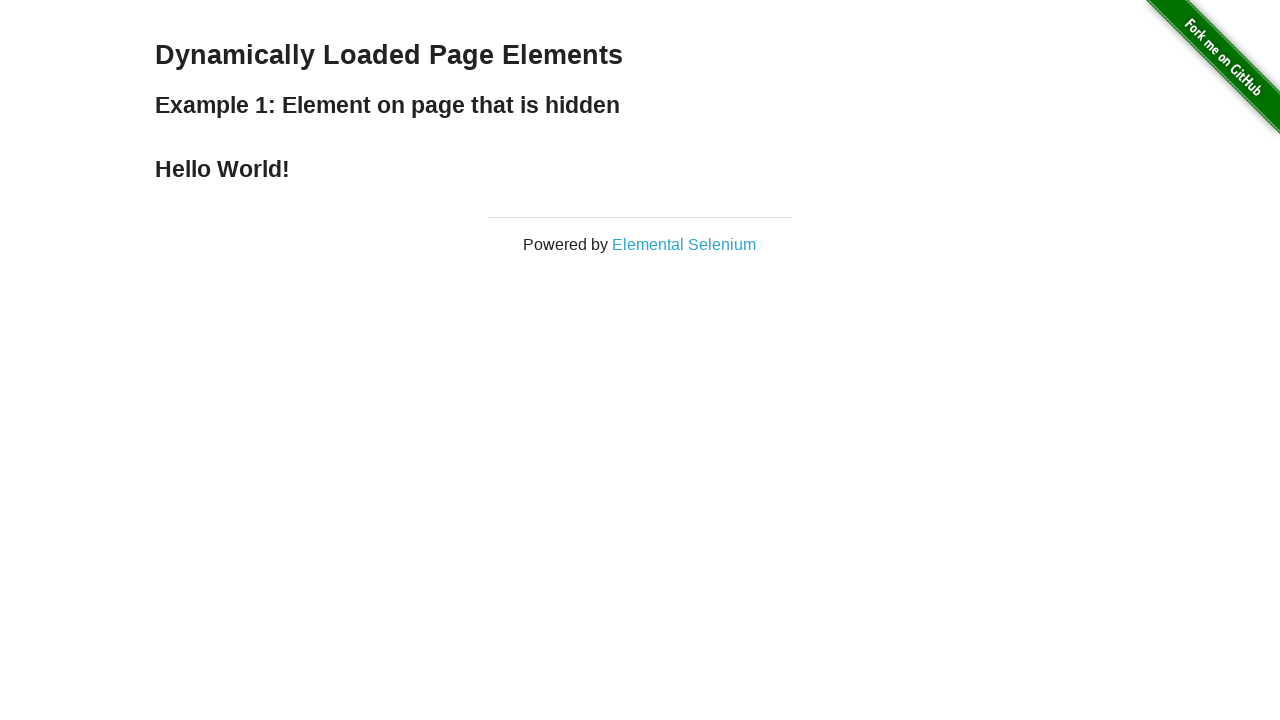

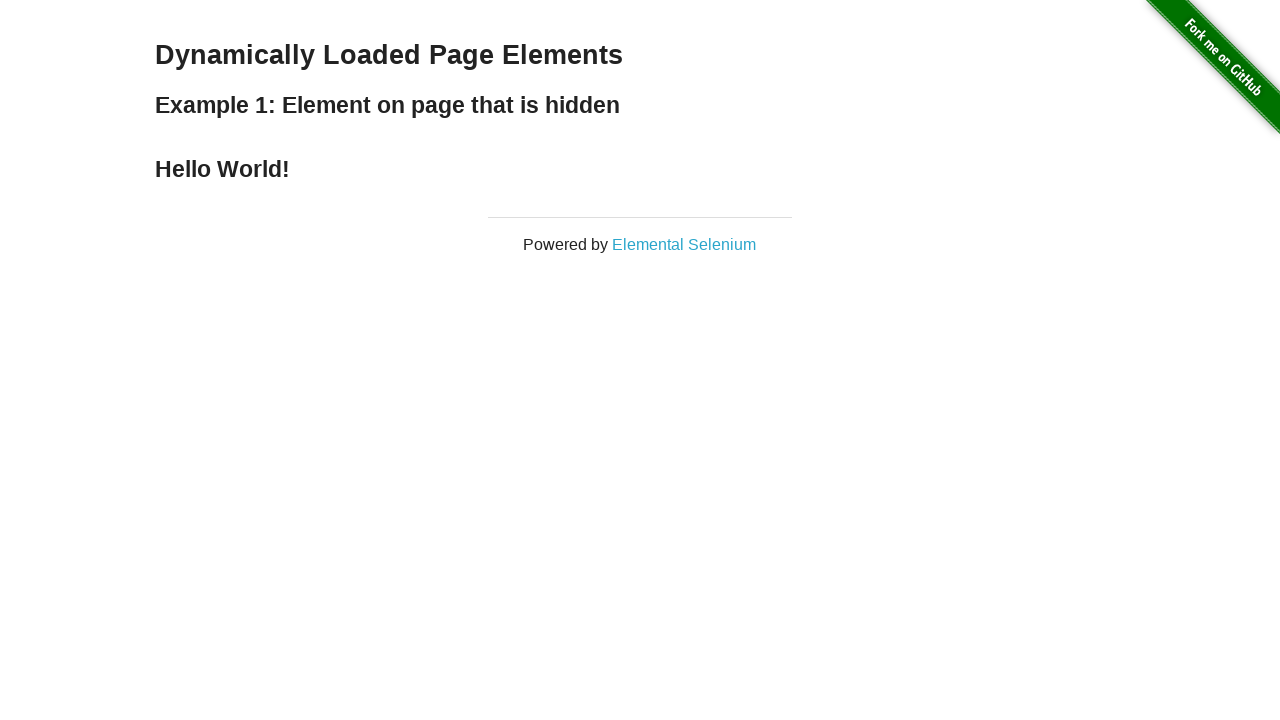